Tests sidebar navigation by clicking on "Информация о релизах" (Release notes) link and verifying the URL changes to include "release-notes".

Starting URL: https://qatools.ru/docs/

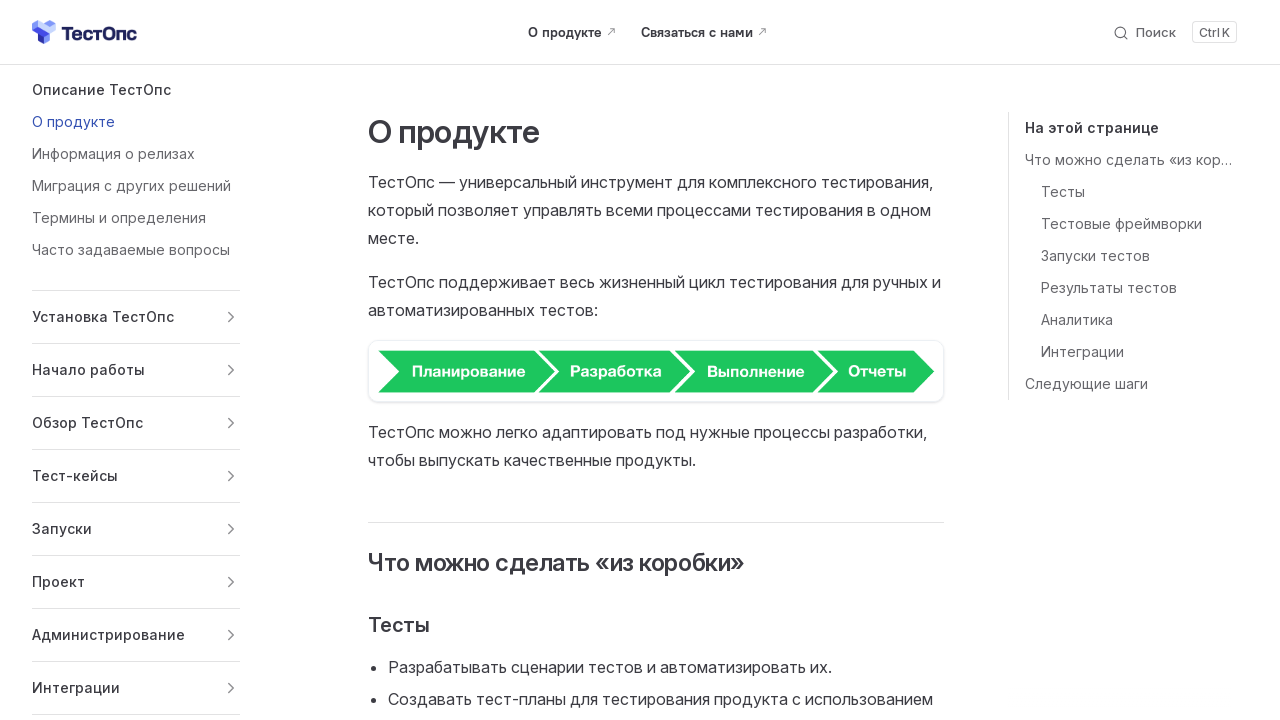

Clicked on 'Информация о релизах' (Release notes) link in the sidebar at (136, 154) on text=Информация о релизах
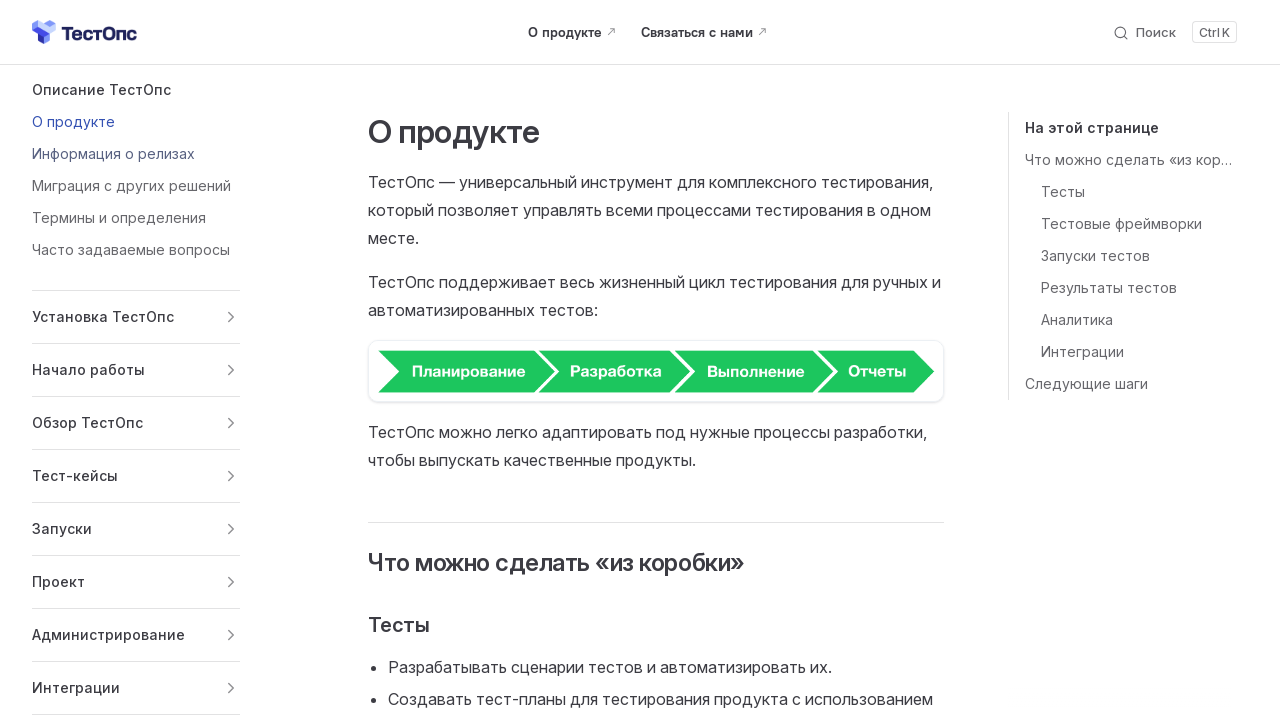

Navigated to release-notes page, URL changed successfully
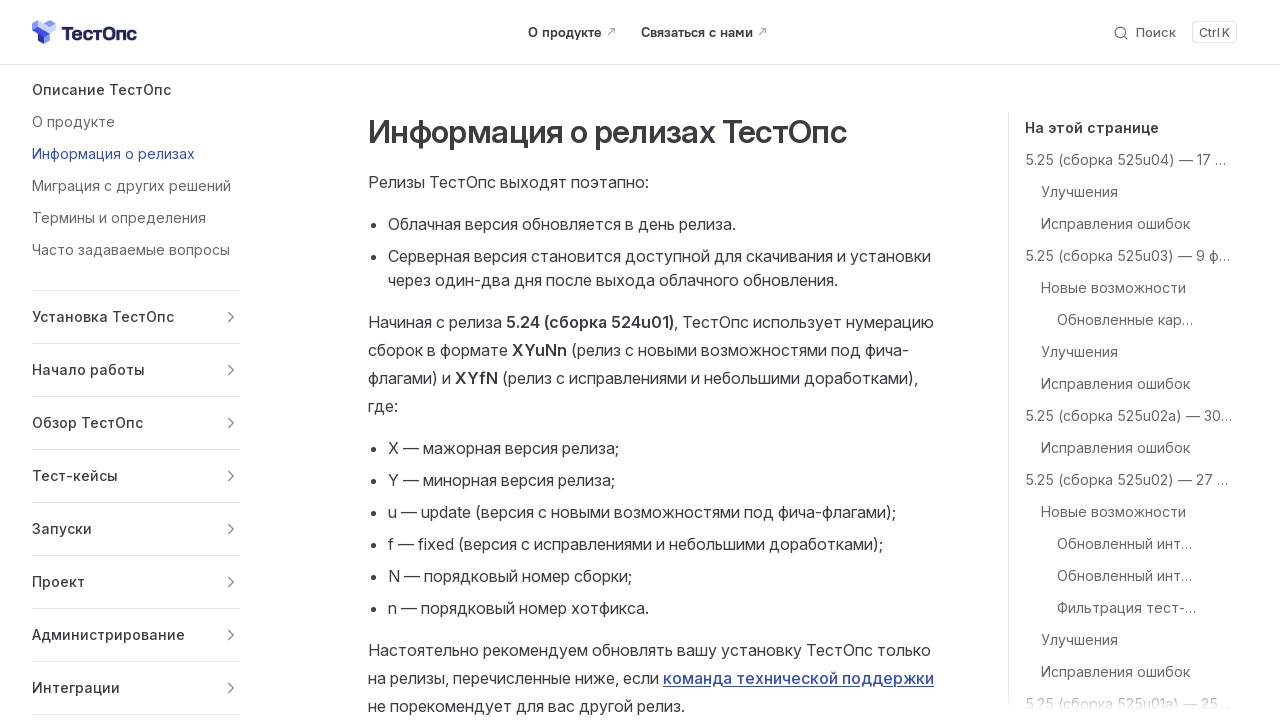

h1 heading element appeared on the release-notes page
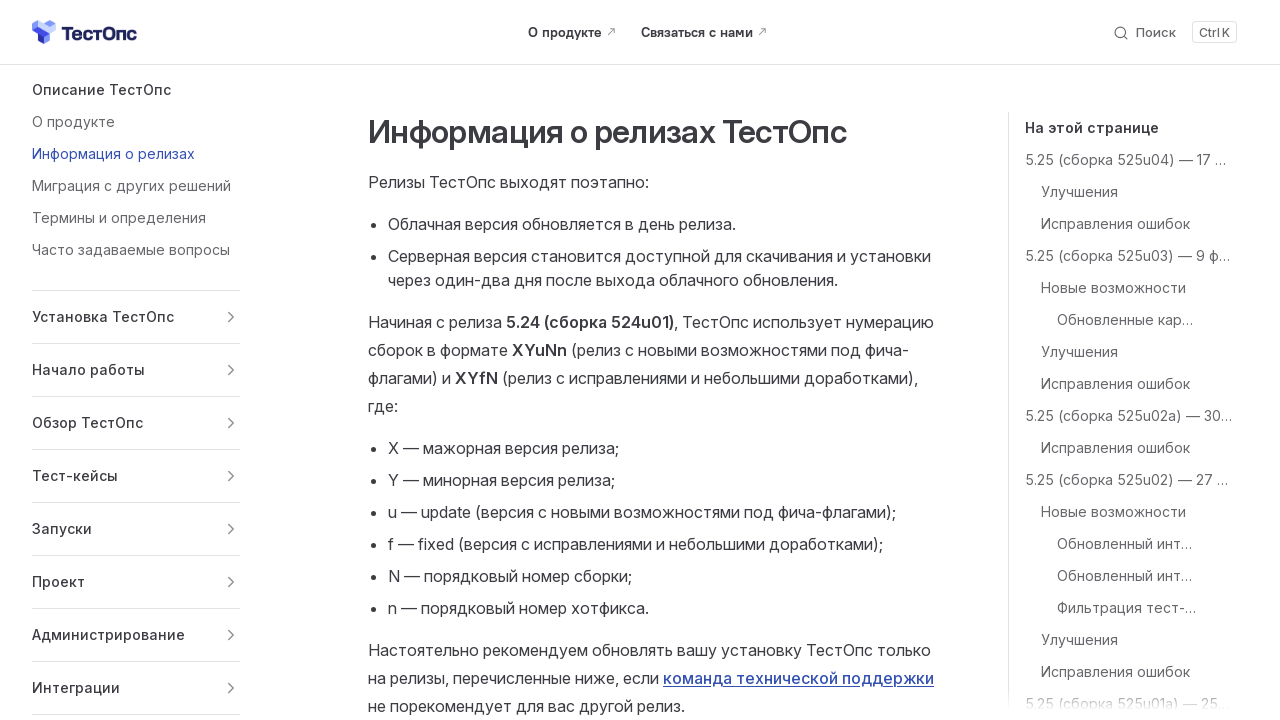

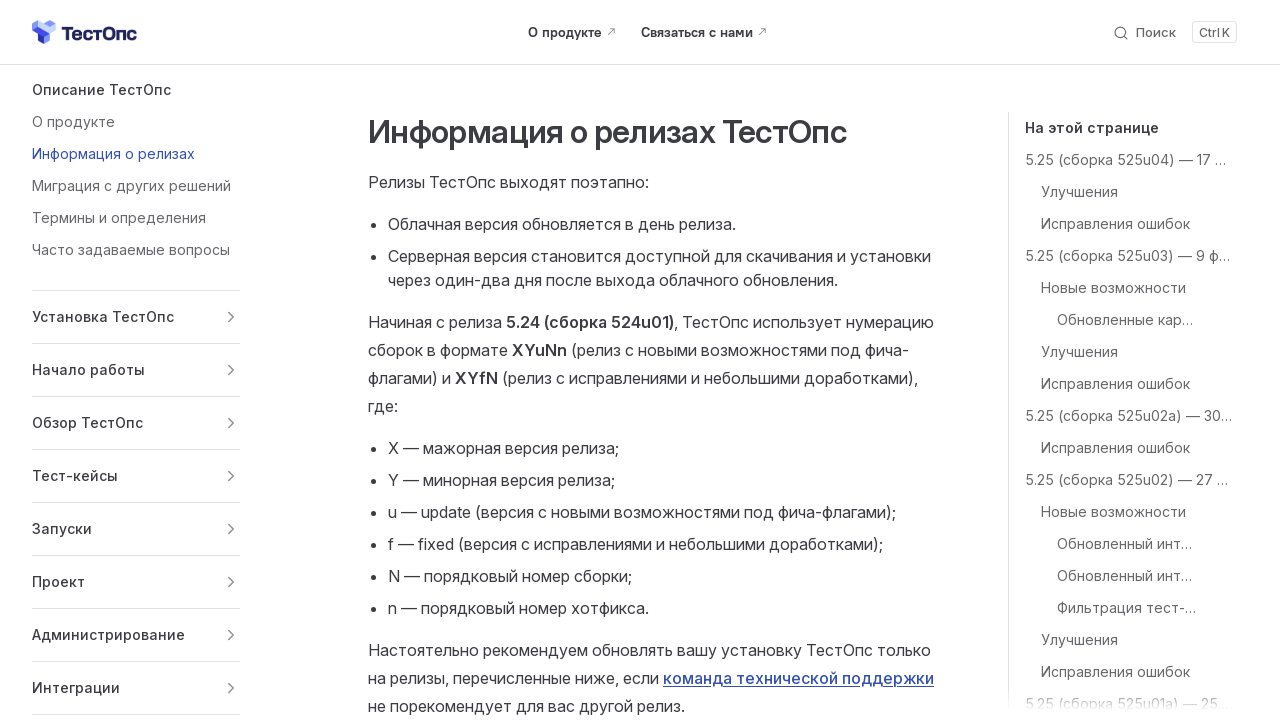